Navigates to the Applitools demo frames test page and clicks on a centered element to open a scrollable modal dialog

Starting URL: https://applitools.github.io/demo/TestPages/FramesTestPage/

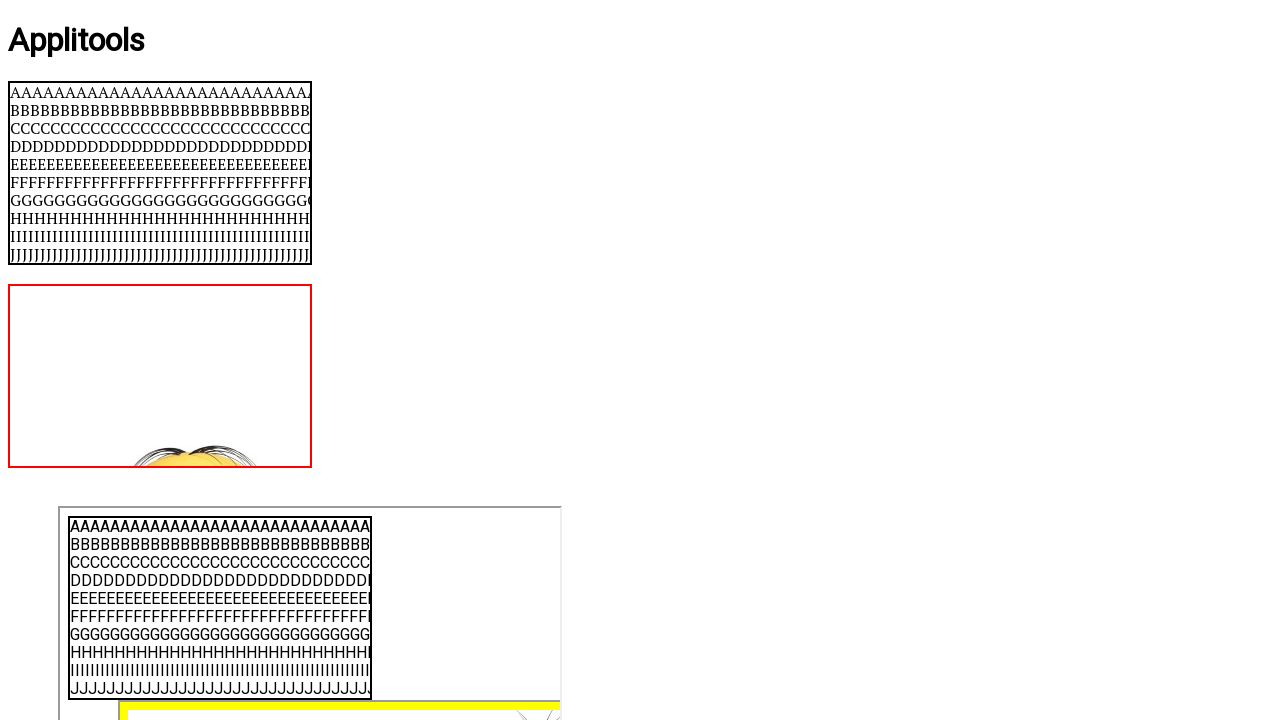

Clicked centered element to open scrollable modal dialog at (640, 361) on #centered
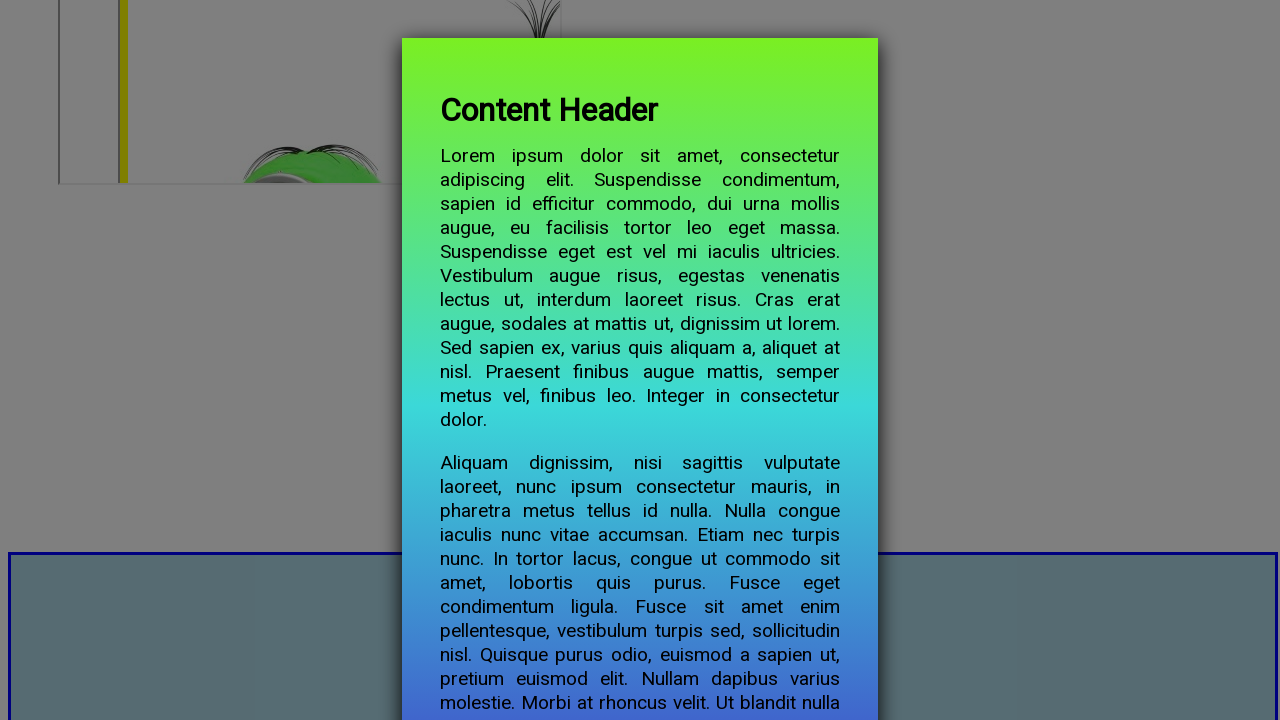

Modal content became visible
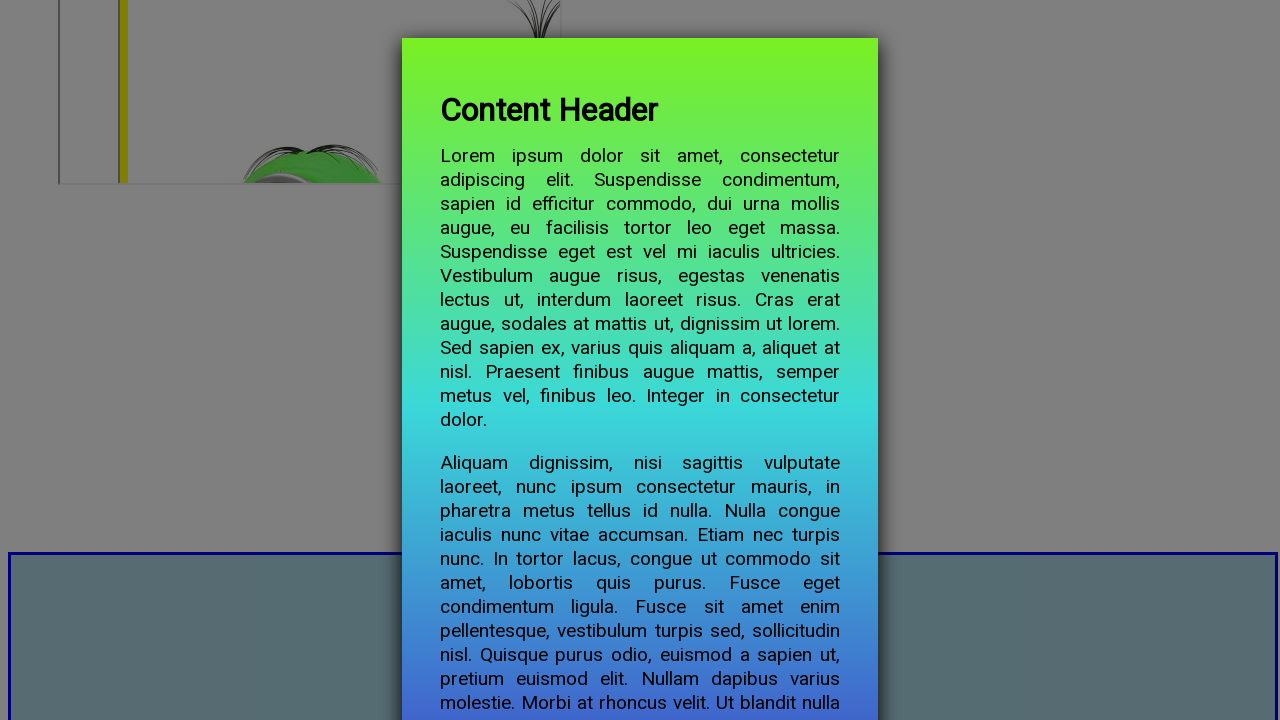

Verified modal is visible and scrollable
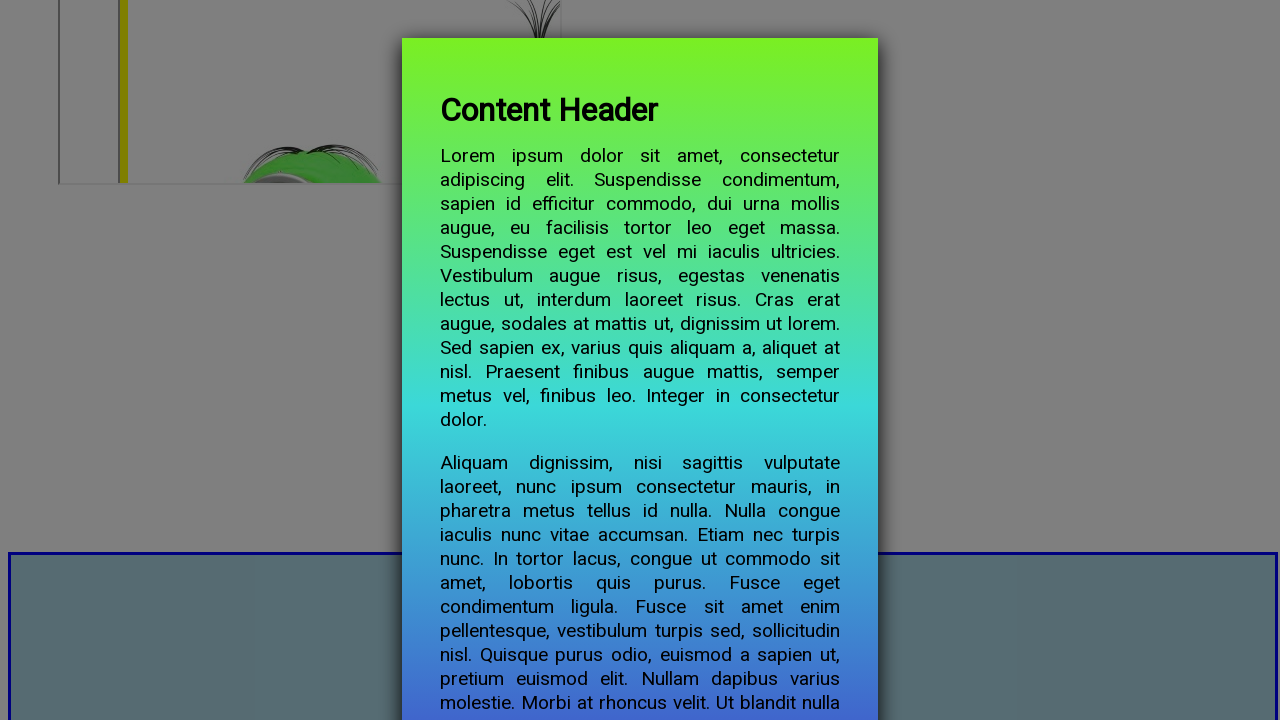

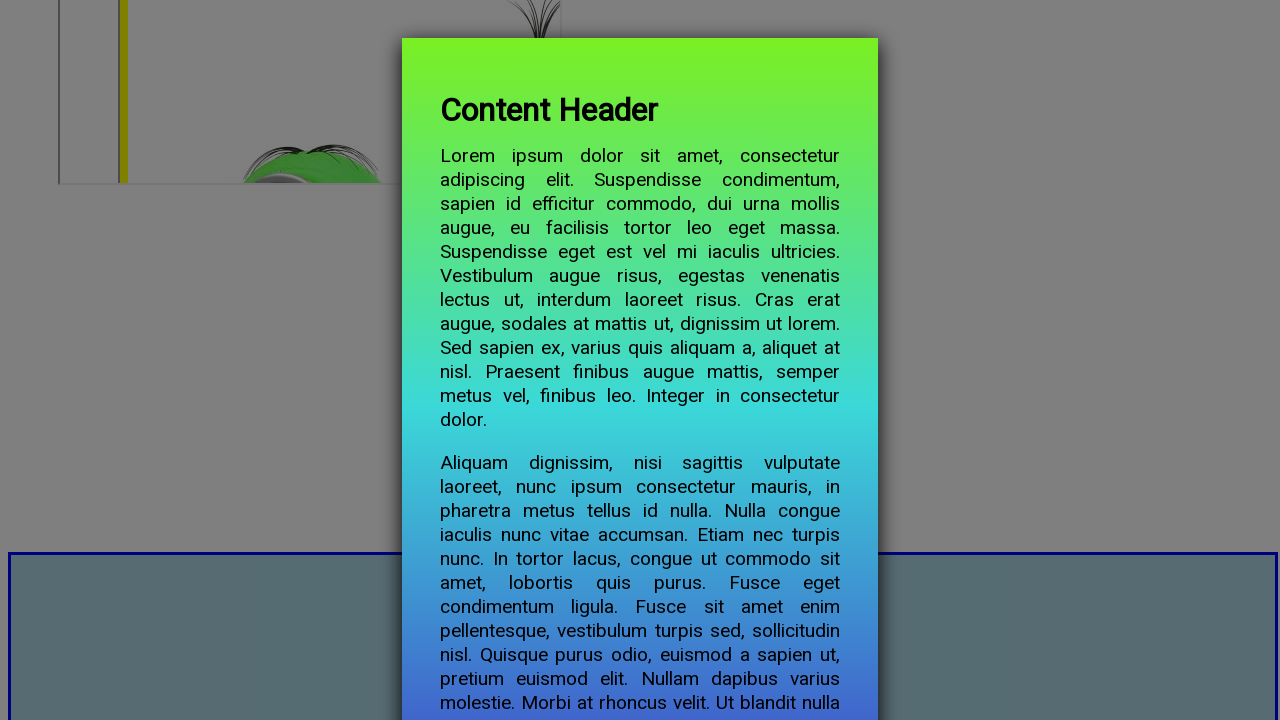